Tests login form validation by entering credentials, clearing both fields, and verifying that "Username is required" error message is displayed

Starting URL: https://www.saucedemo.com/

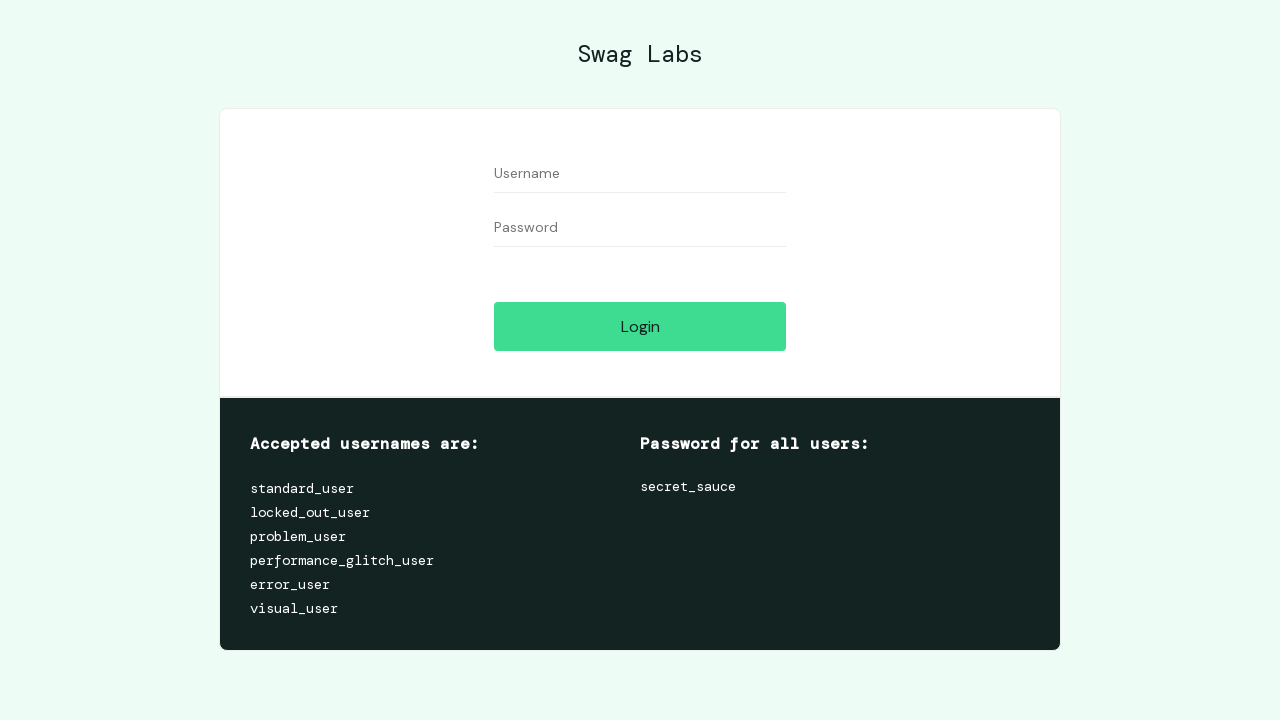

Filled username field with 'testuser' on input[id='user-name']
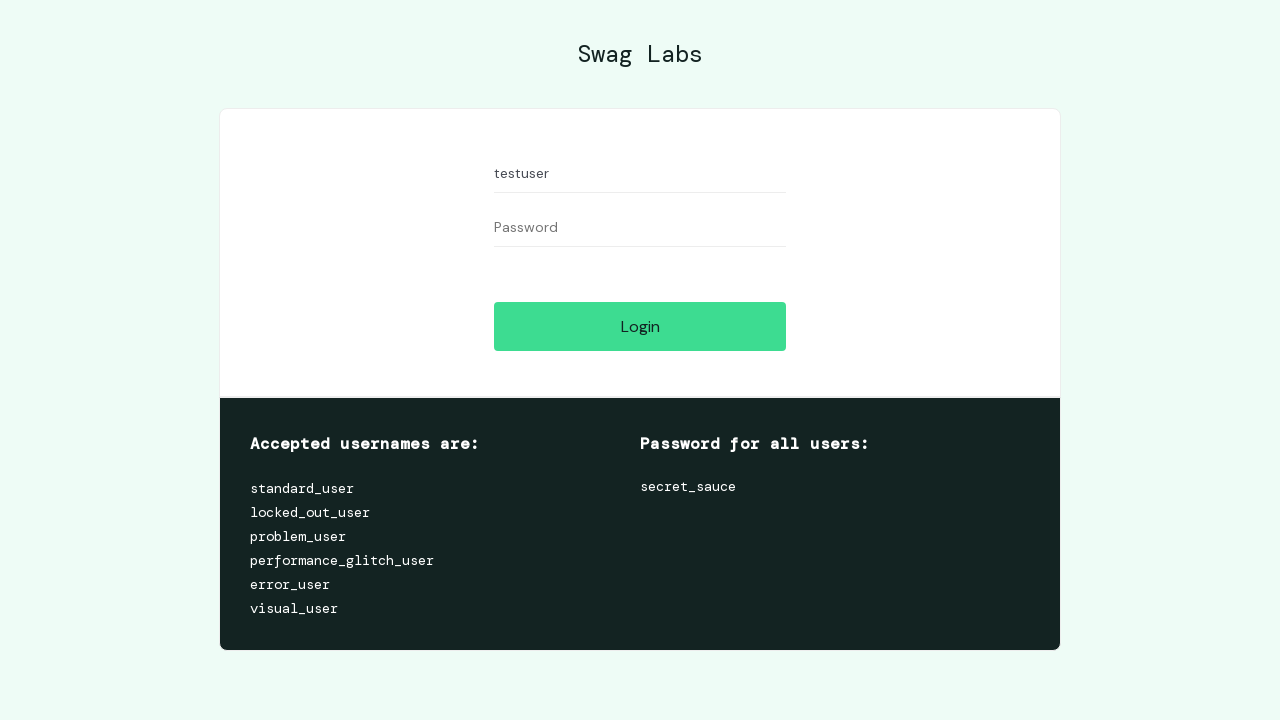

Filled password field with 'testpass' on input[id='password']
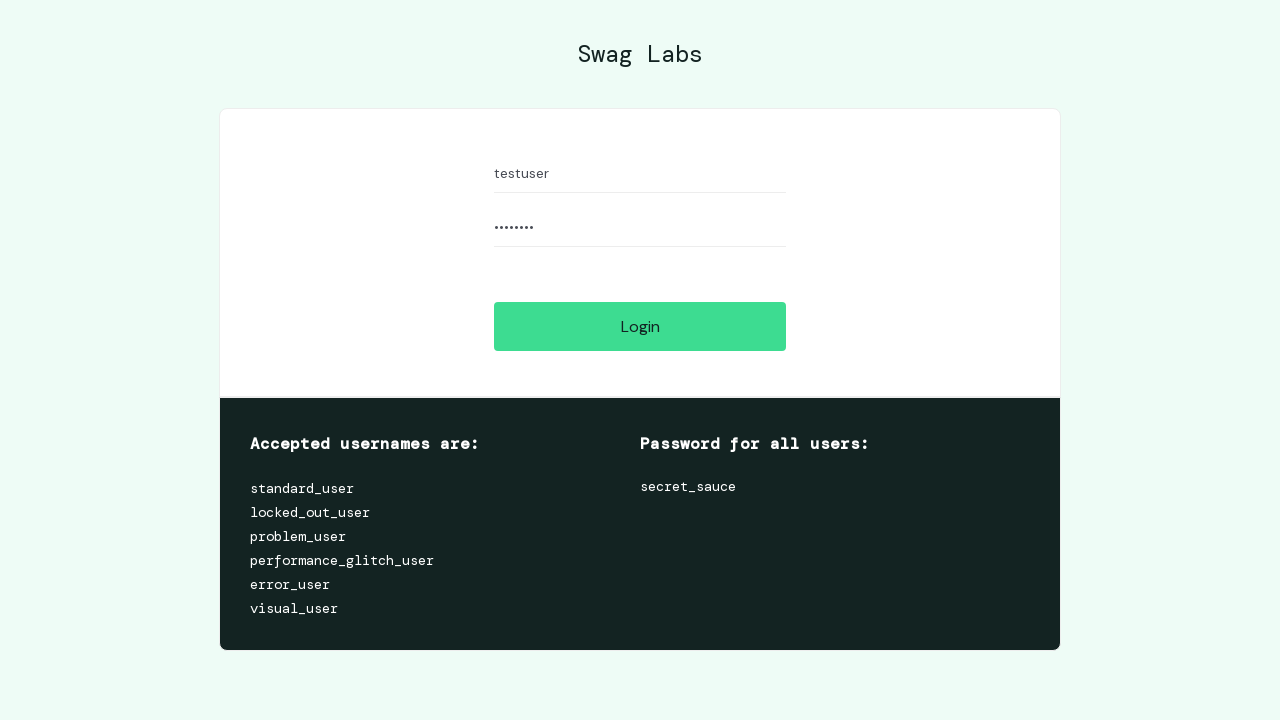

Cleared username field on input[id='user-name']
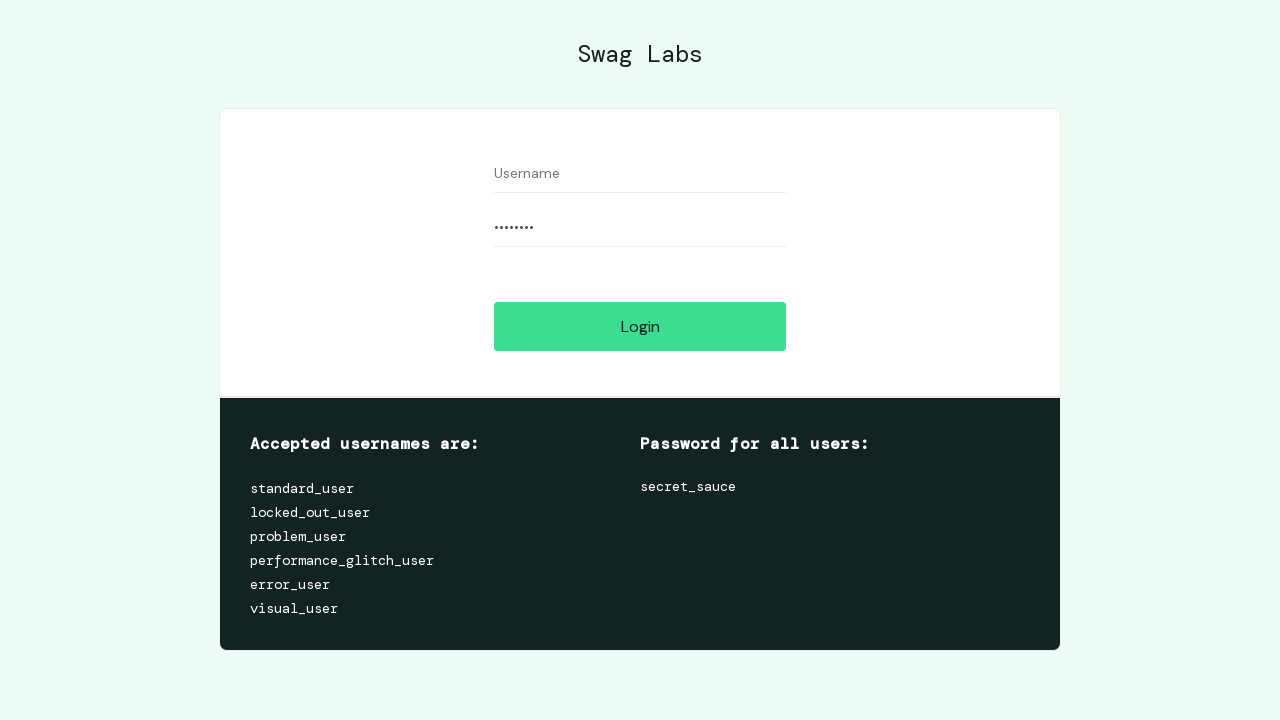

Cleared password field on input[id='password']
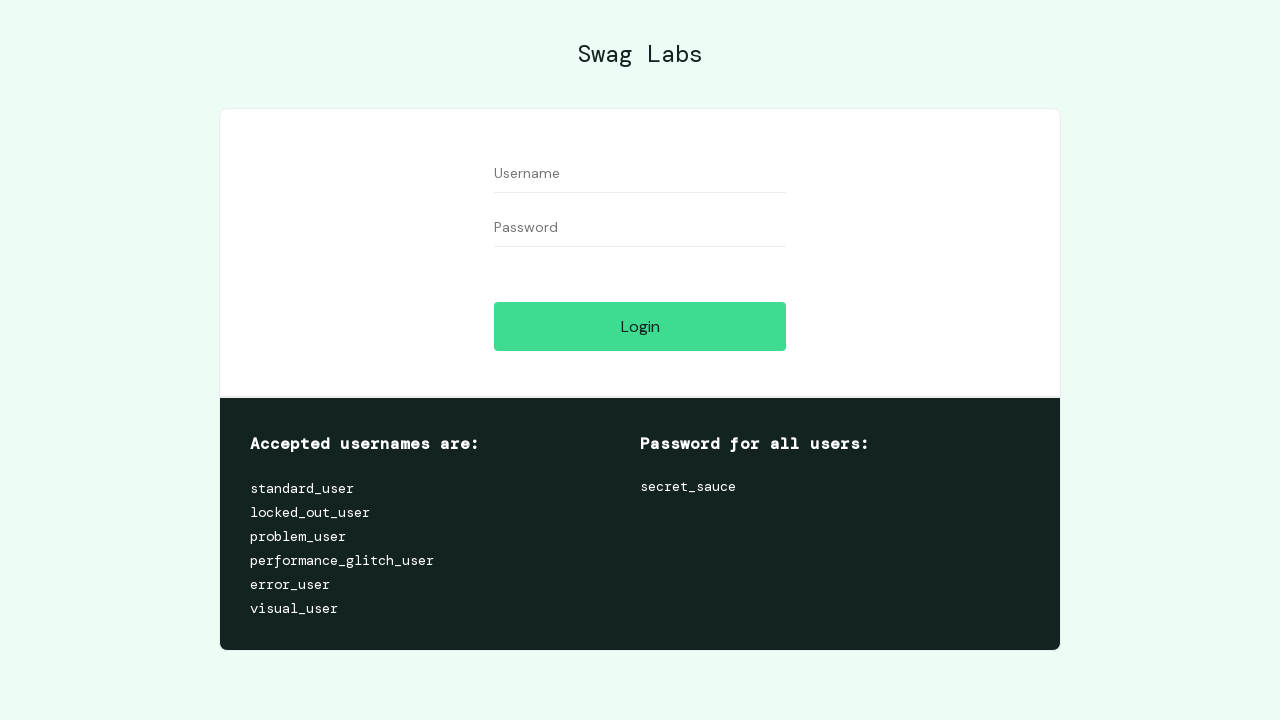

Clicked Login button with empty credentials at (640, 326) on input[id='login-button']
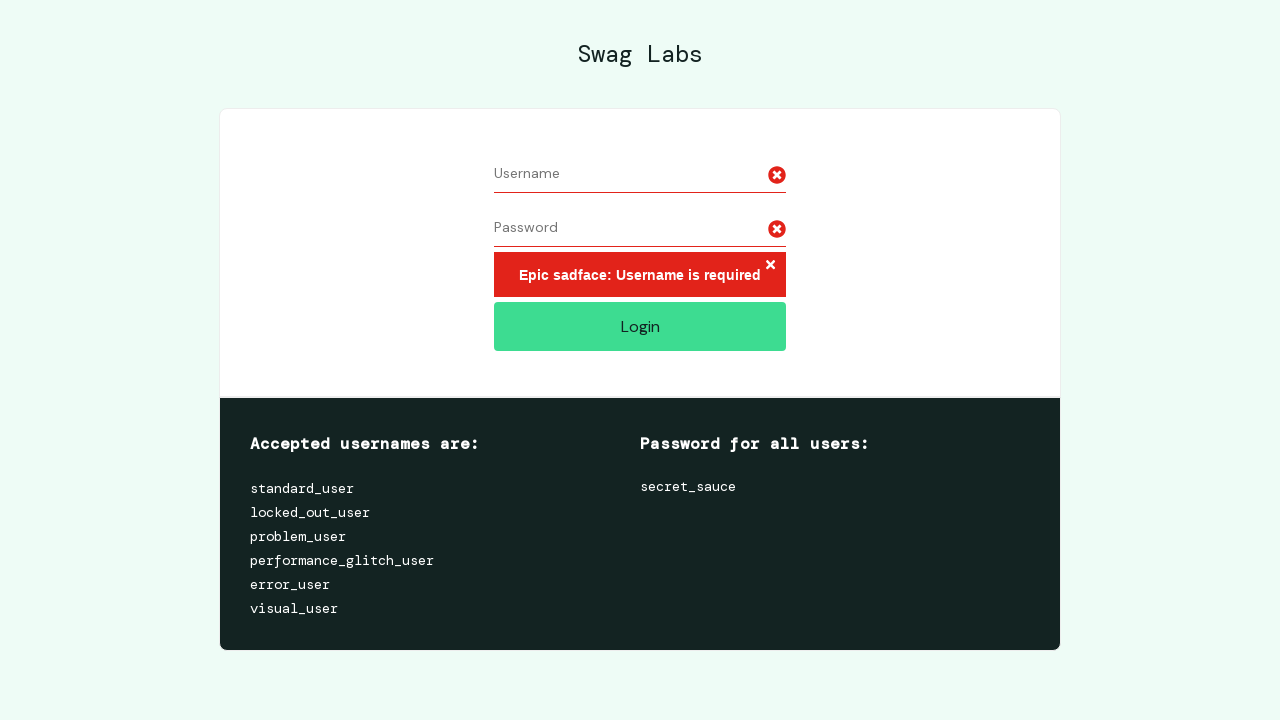

Error message appeared on screen
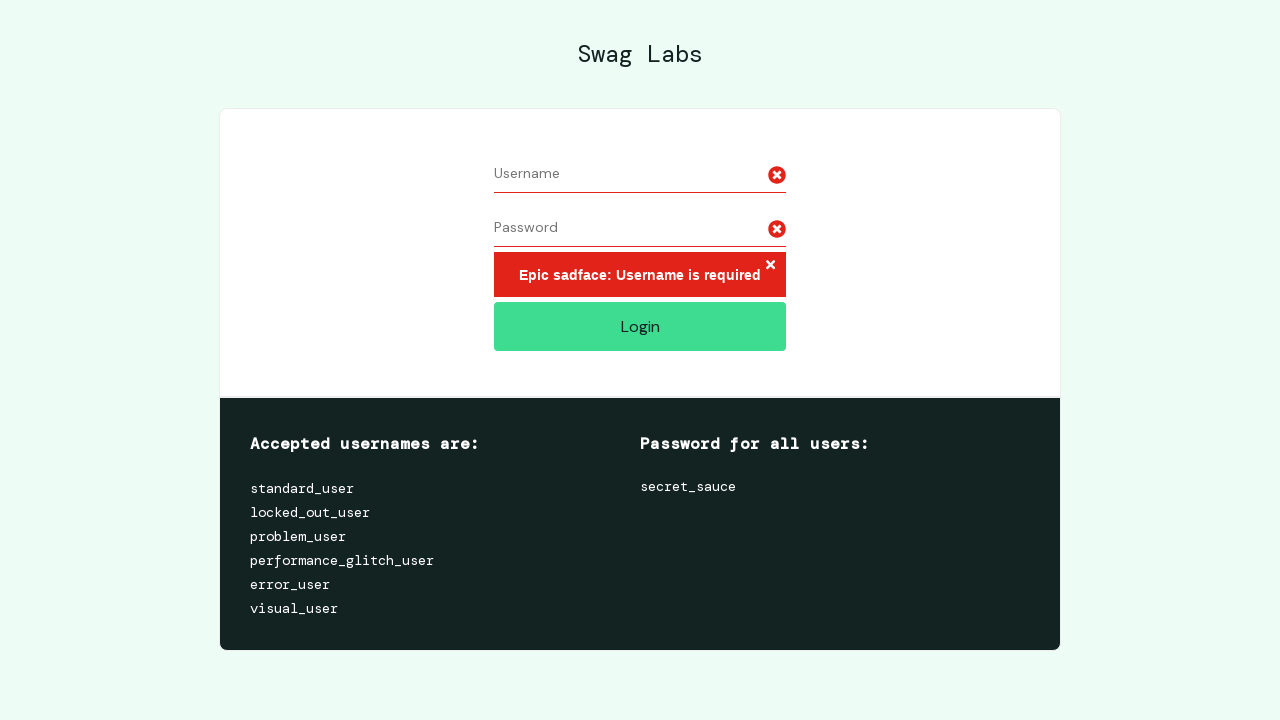

Located error message element
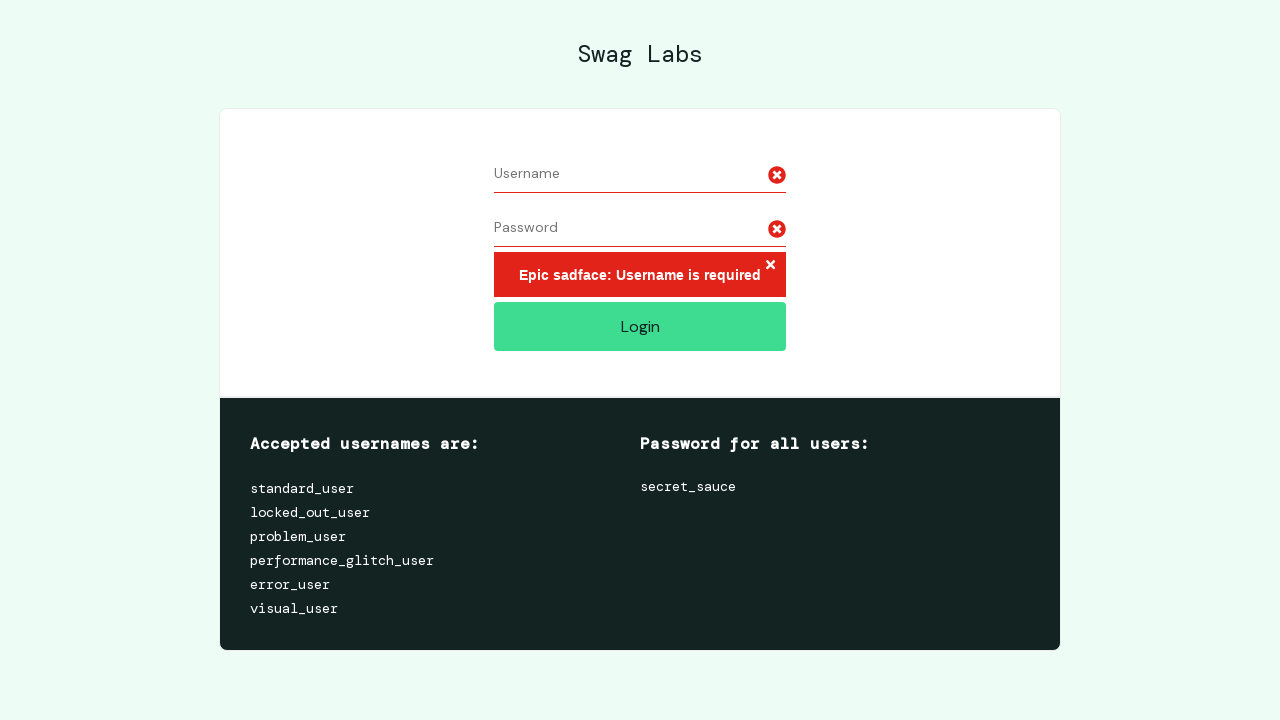

Verified 'Username is required' error message is displayed
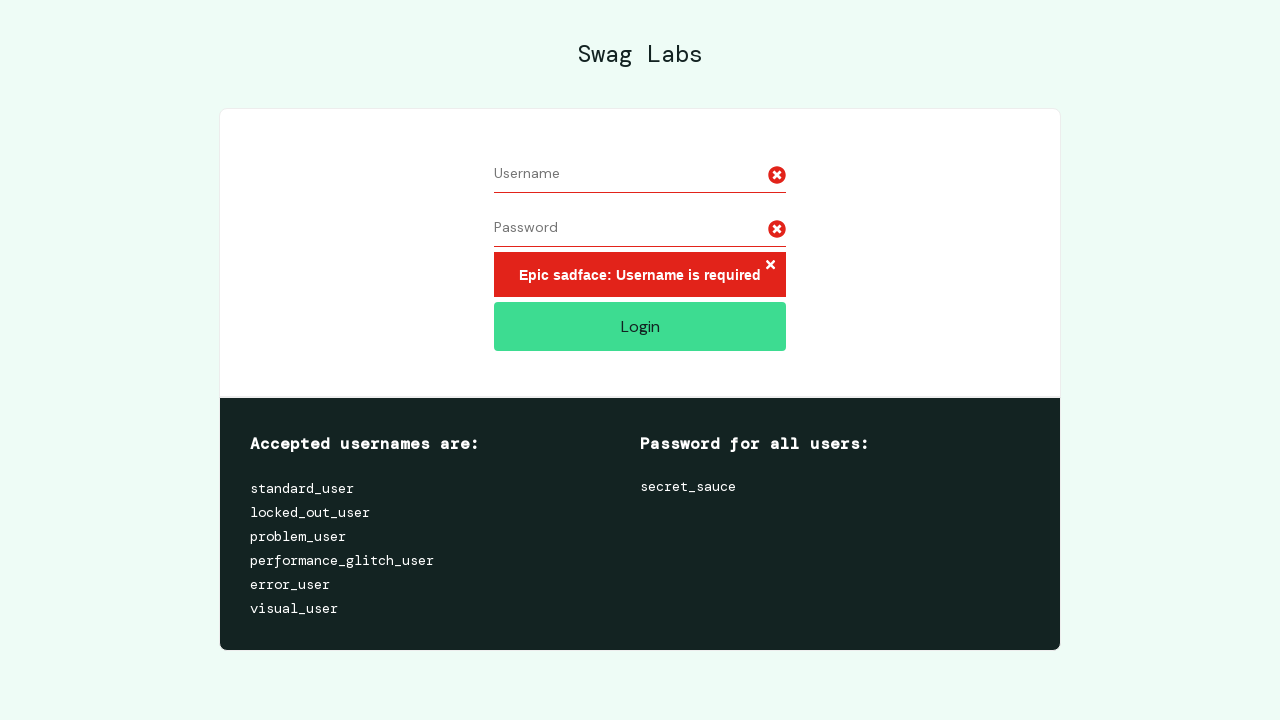

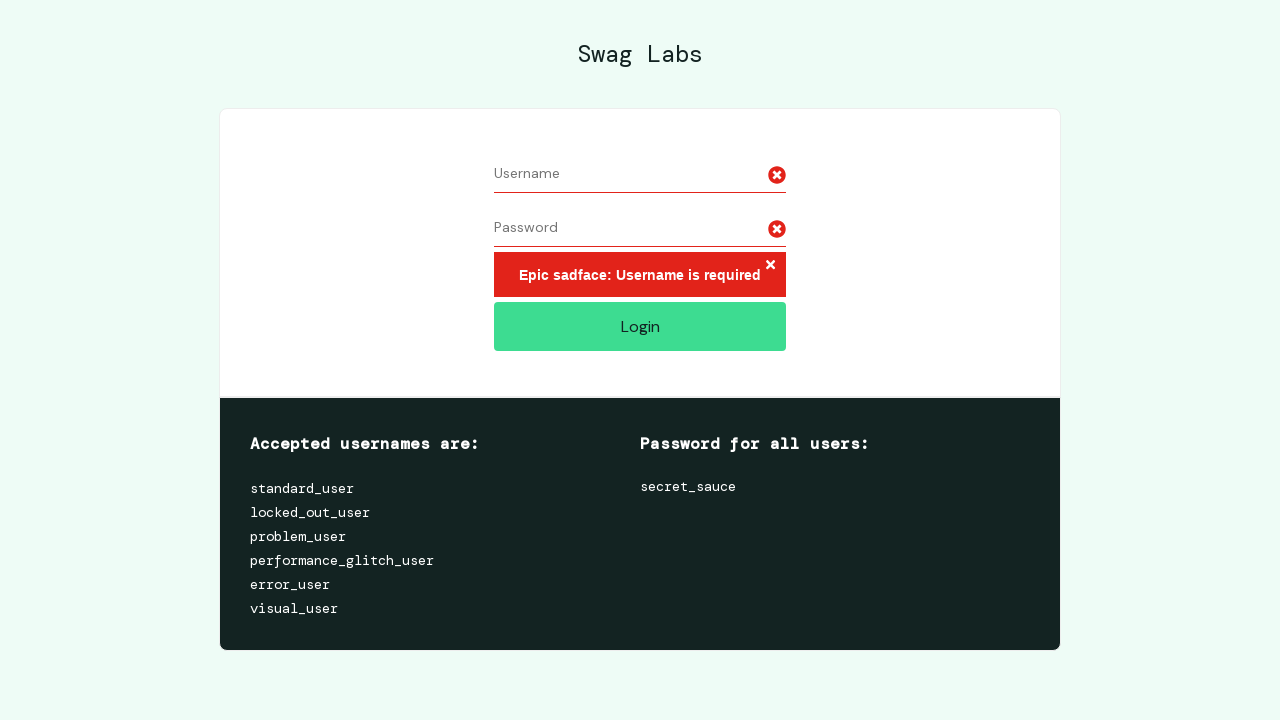